Tests the complete checkout flow including login, adding item to cart, and completing purchase on Sauce Demo

Starting URL: https://www.saucedemo.com/

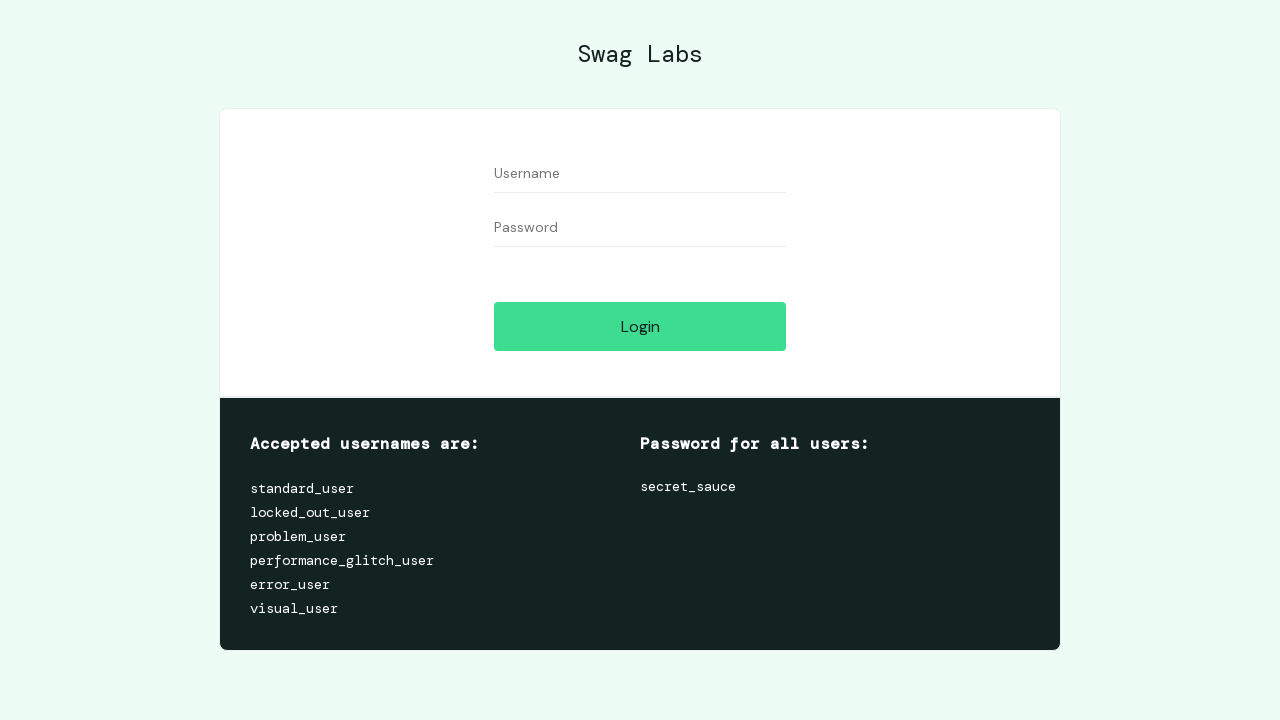

Filled username field with 'standard_user' on #user-name
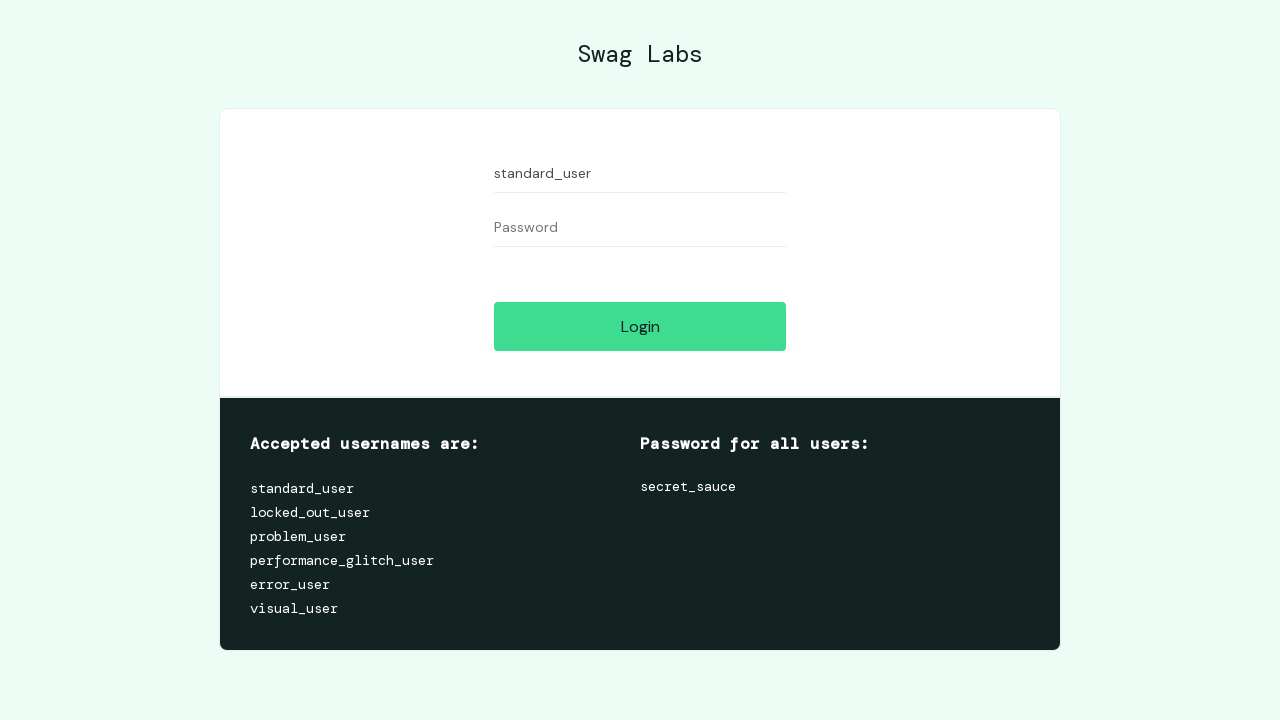

Filled password field with 'secret_sauce' on #password
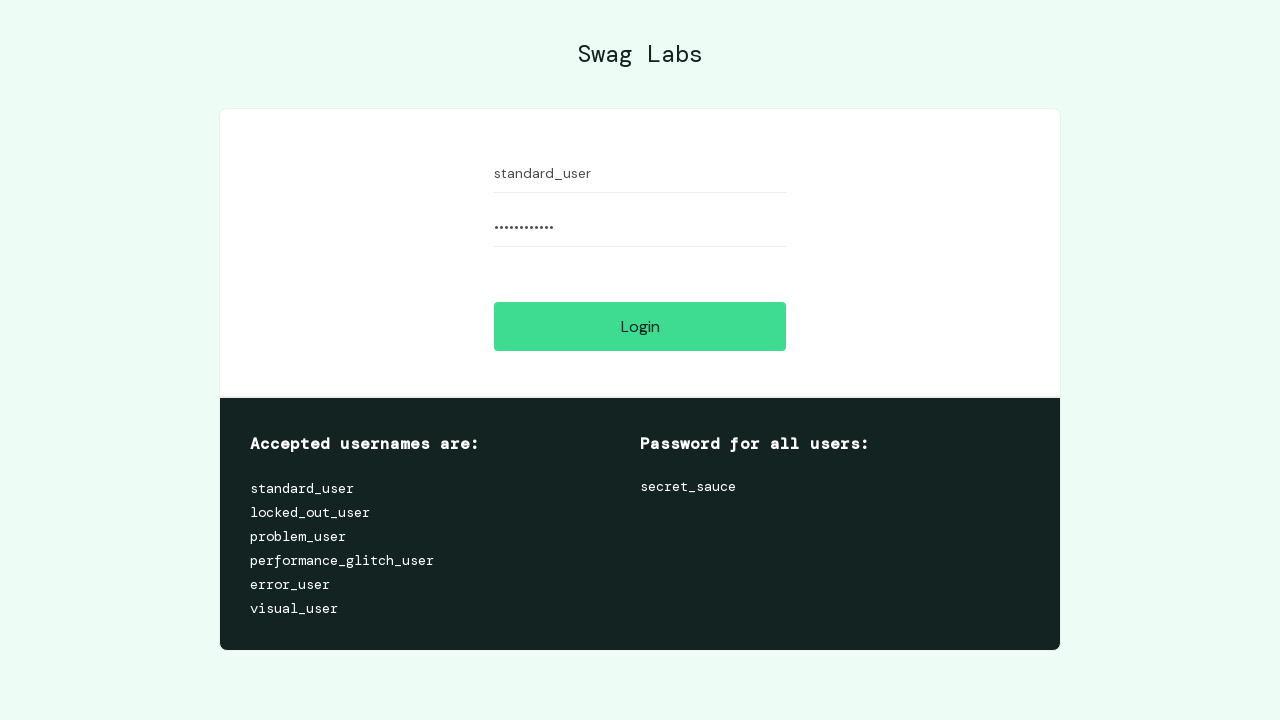

Clicked login button at (640, 326) on #login-button
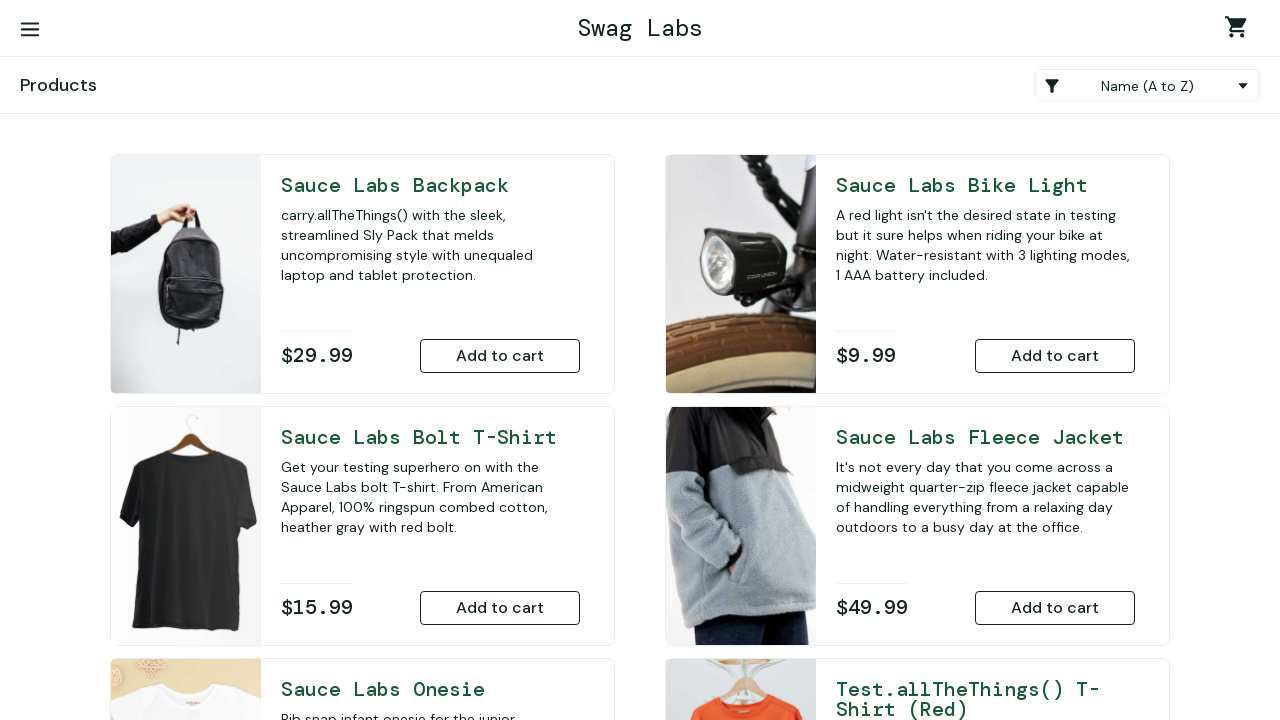

Products page loaded with inventory list
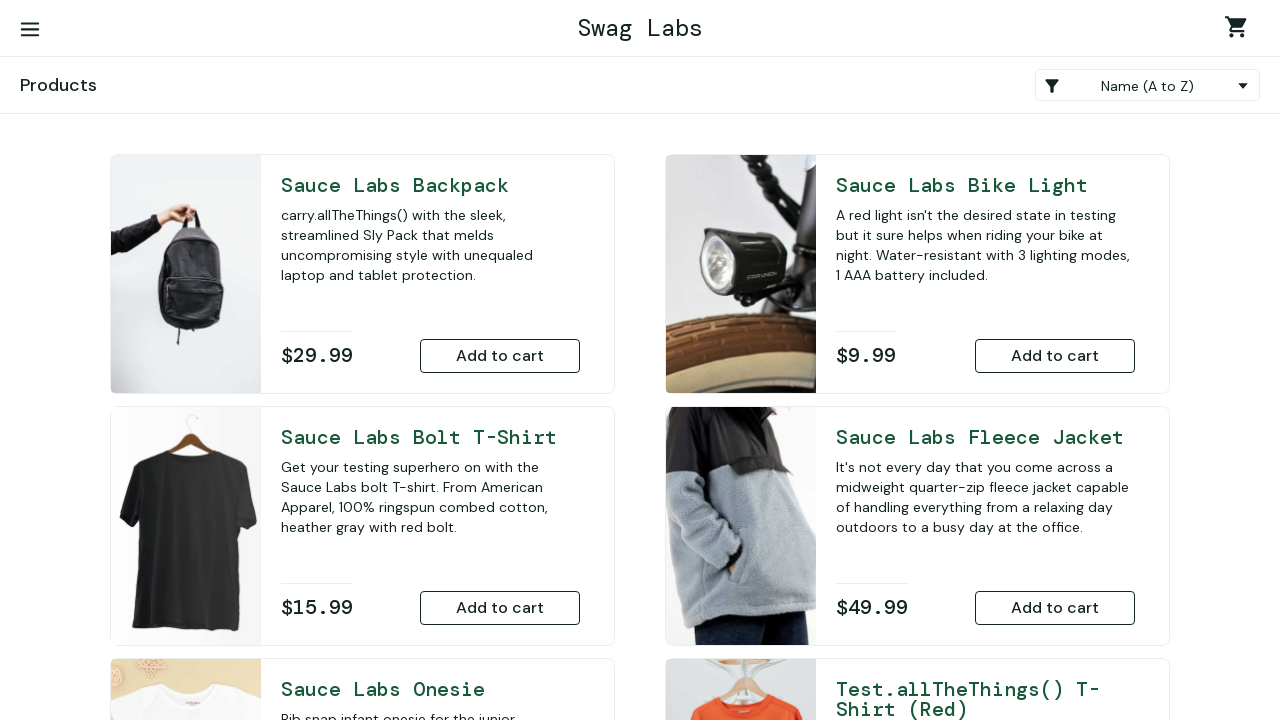

Added Sauce Labs Backpack to cart at (500, 356) on button[data-test='add-to-cart-sauce-labs-backpack']
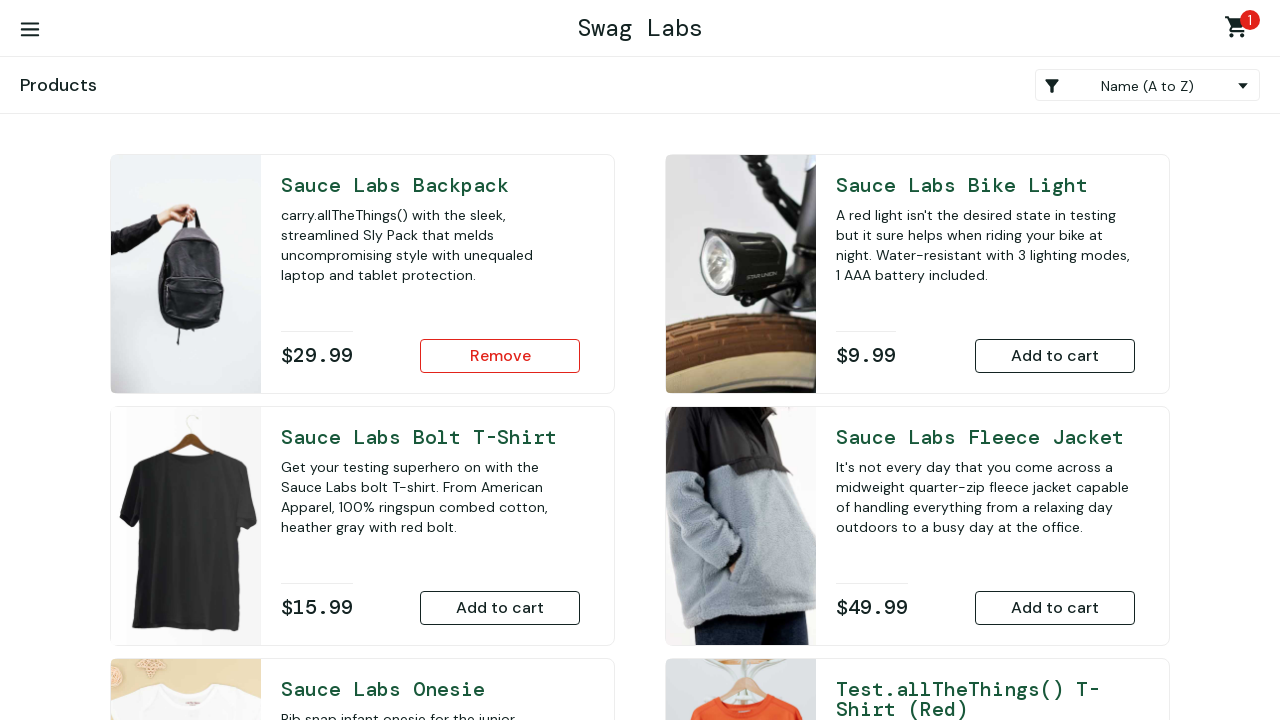

Navigated to shopping cart at (1240, 30) on .shopping_cart_link
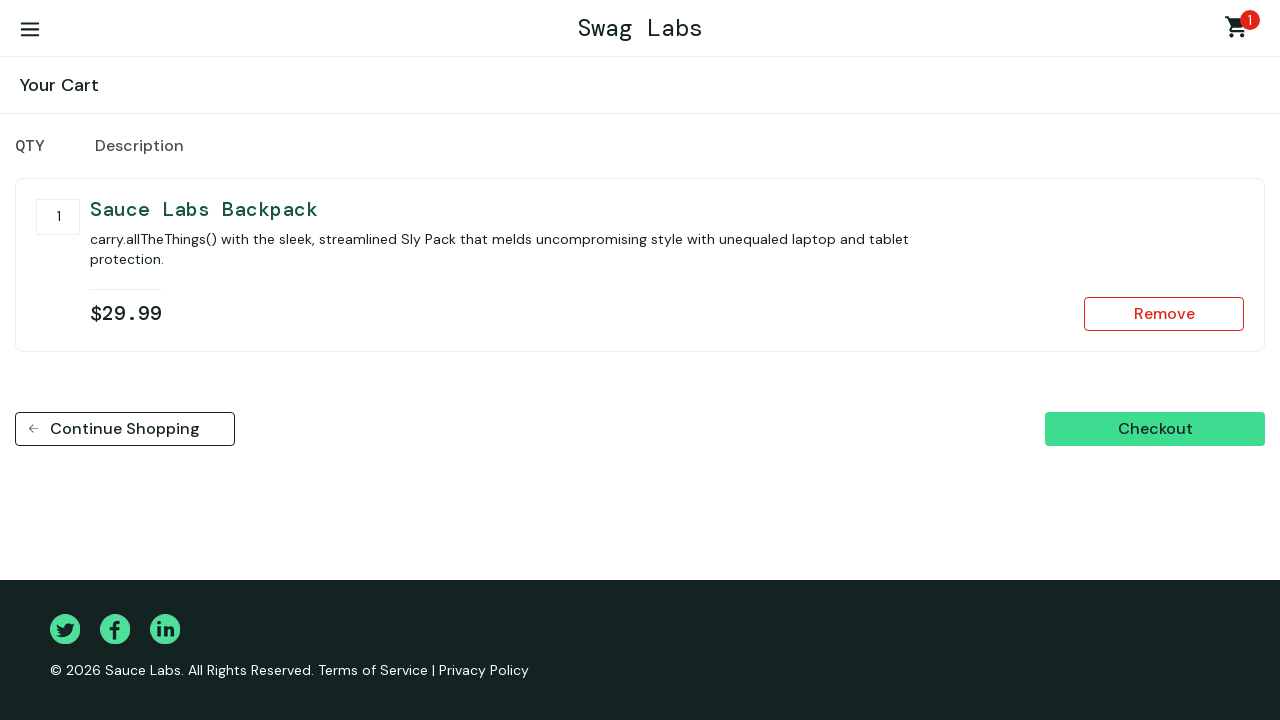

Clicked checkout button at (1155, 429) on button[data-test='checkout']
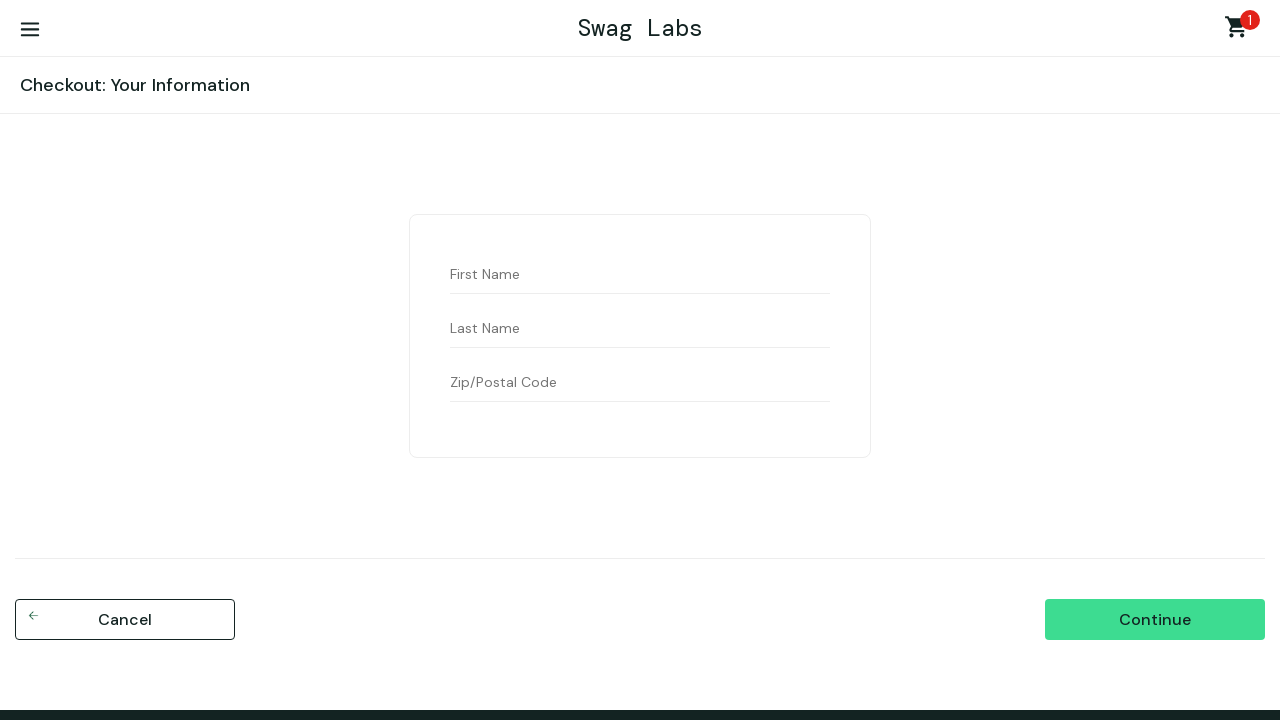

Filled first name field with 'John' on #first-name
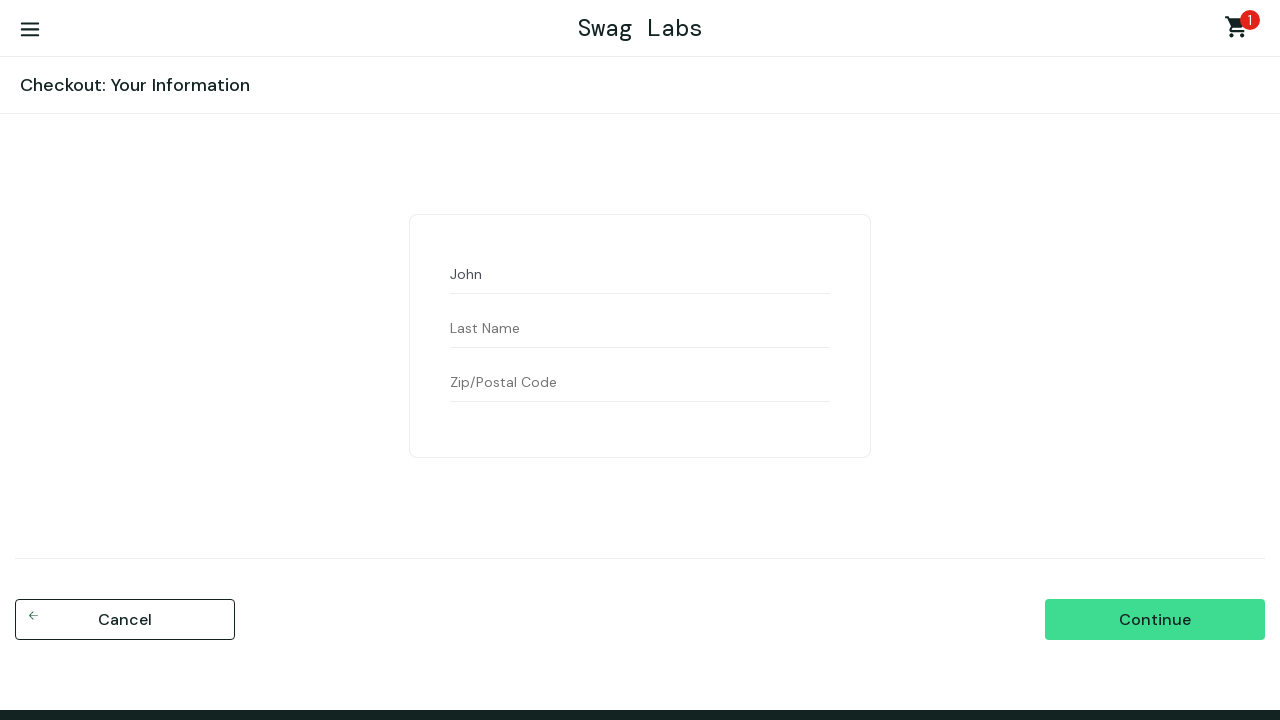

Filled last name field with 'Doe' on #last-name
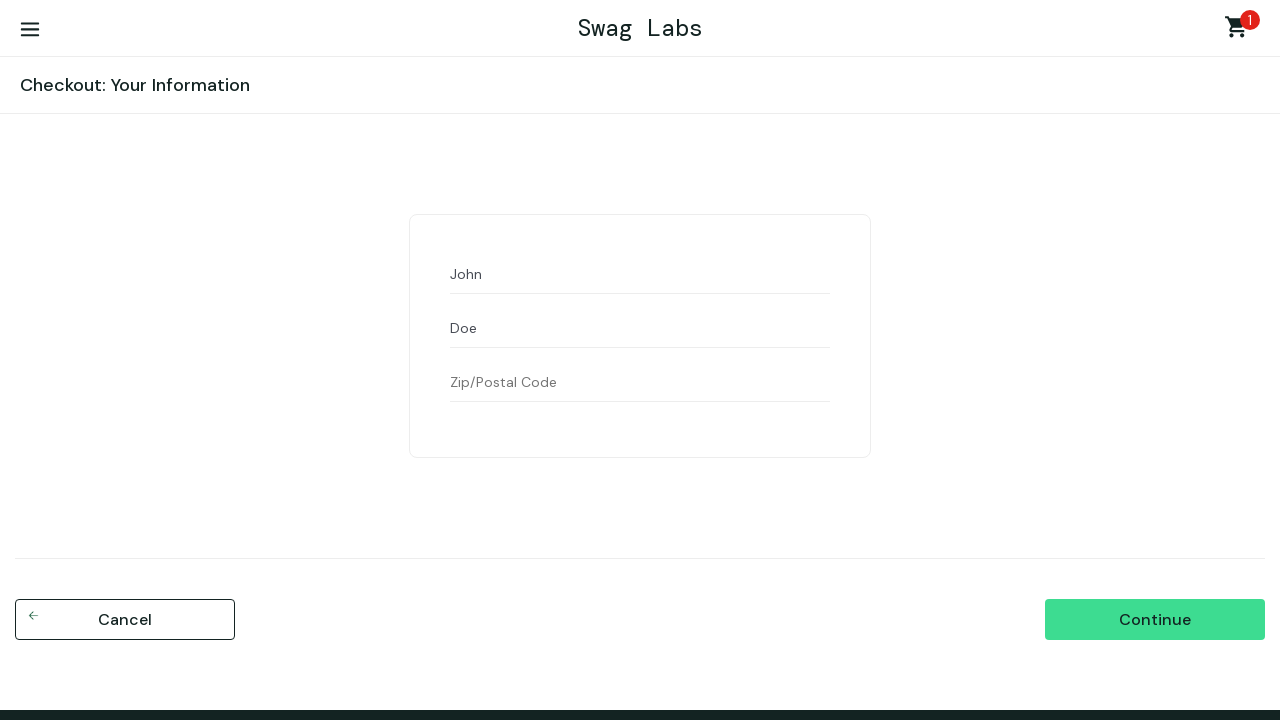

Filled postal code field with '12345' on #postal-code
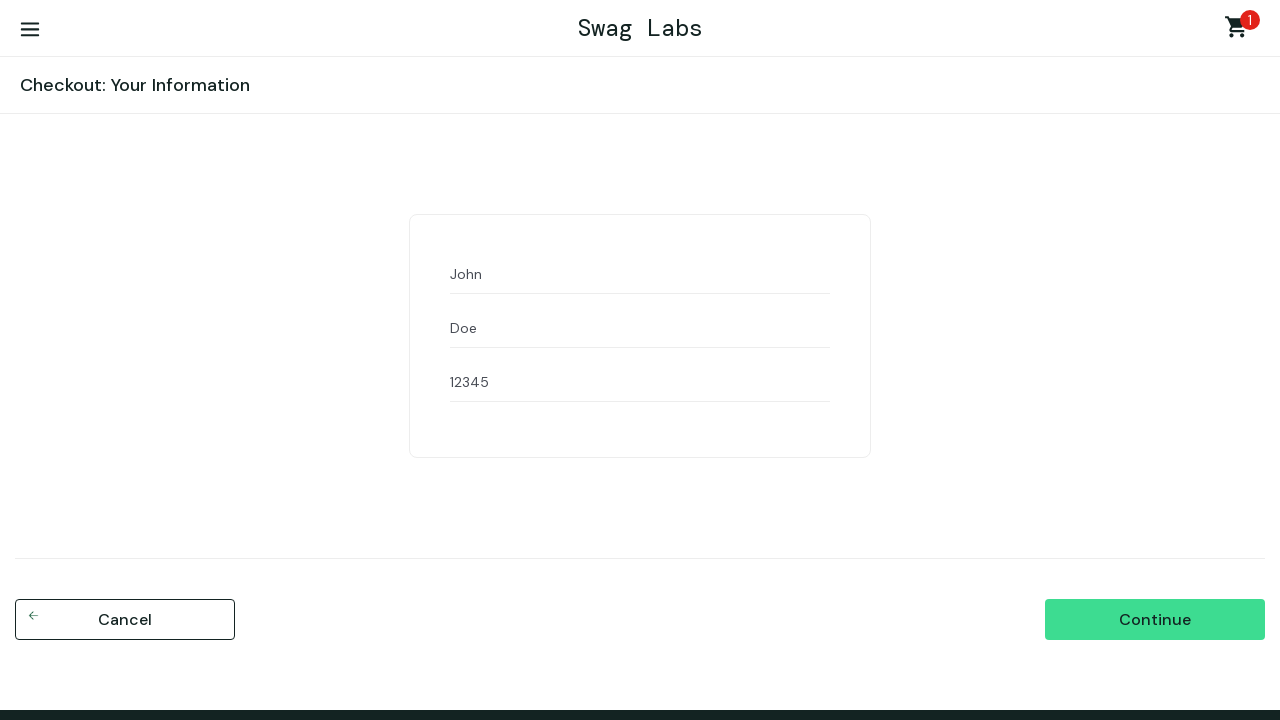

Clicked continue button to proceed to order review at (1155, 620) on input[data-test='continue']
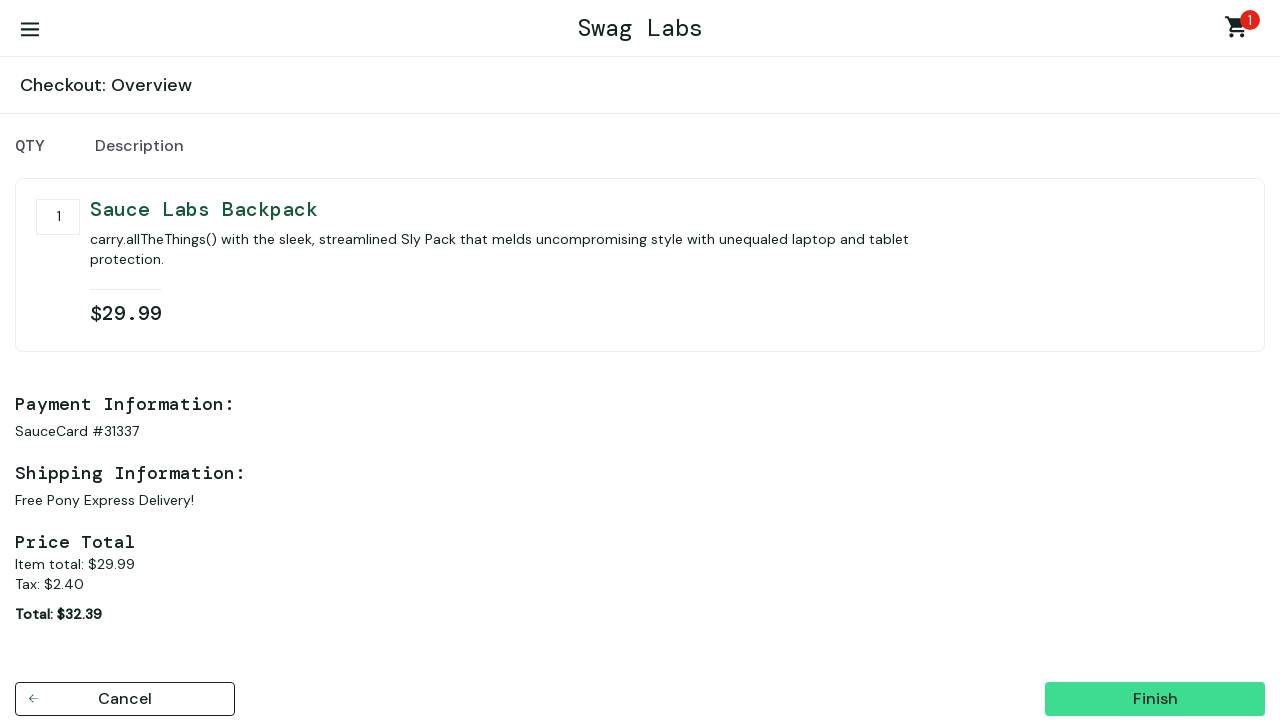

Clicked finish button to complete purchase at (1155, 699) on button[data-test='finish']
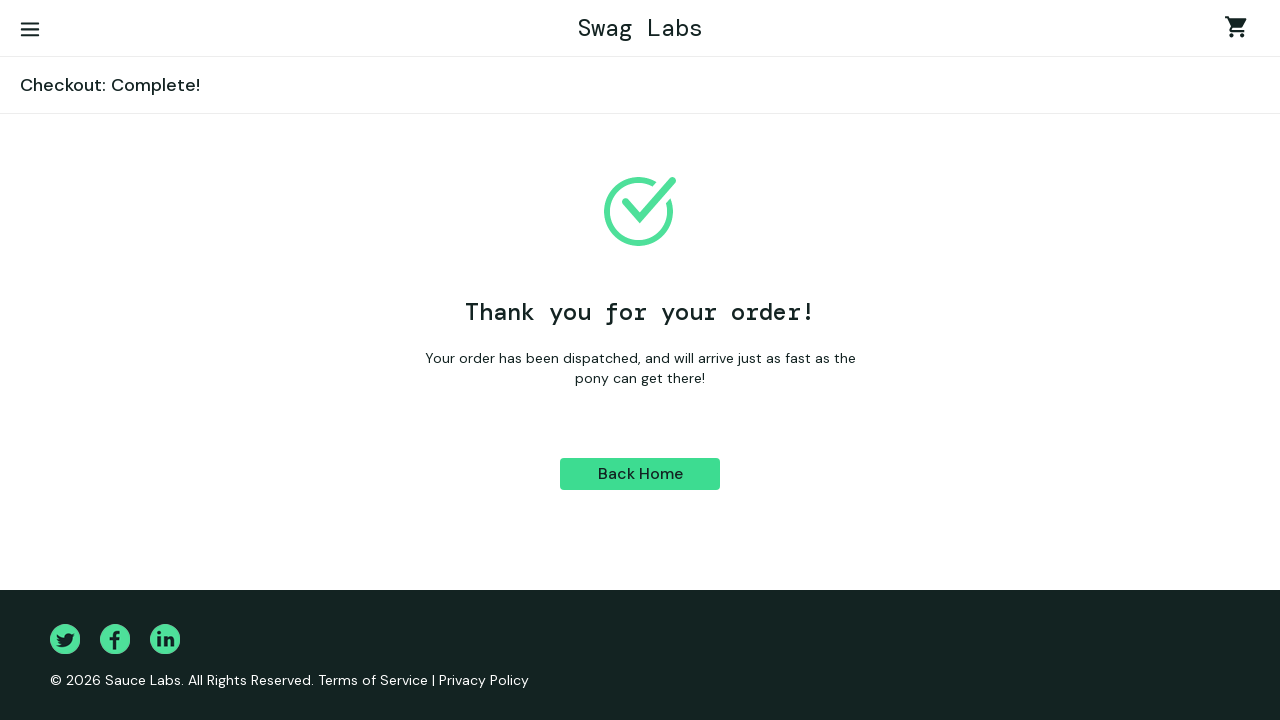

Order completion confirmed with 'Thank you for your order!' message
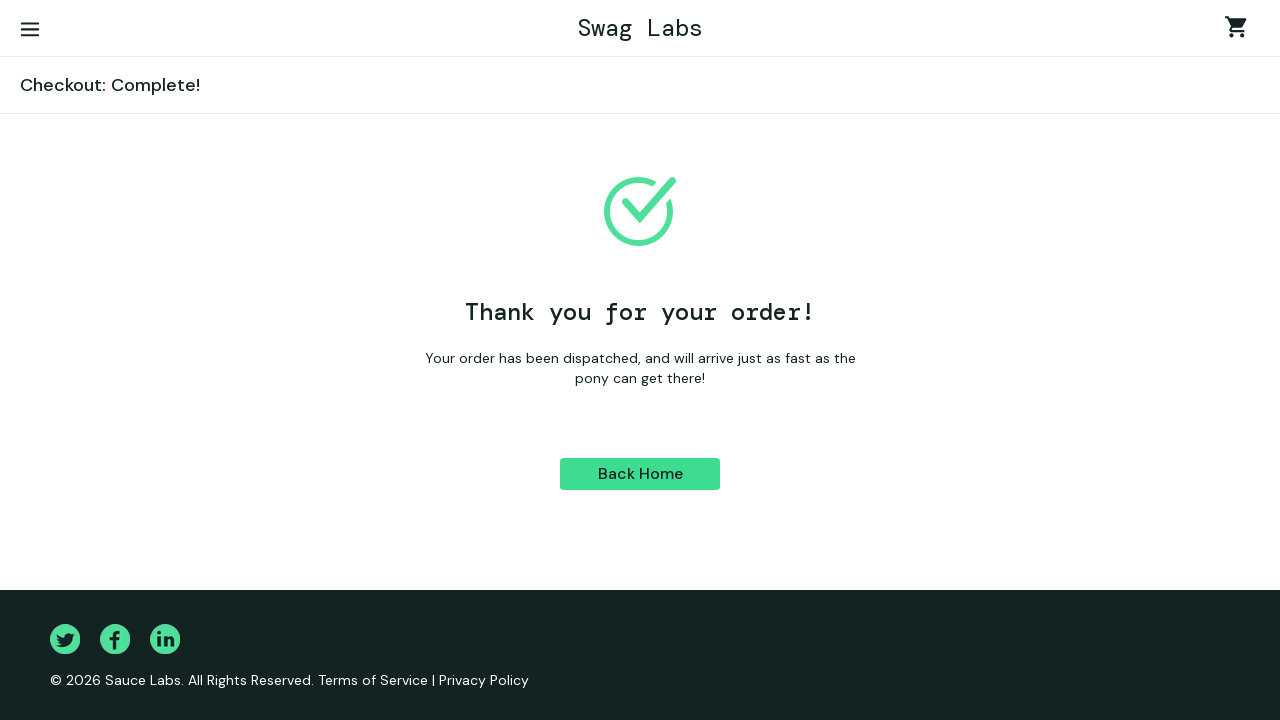

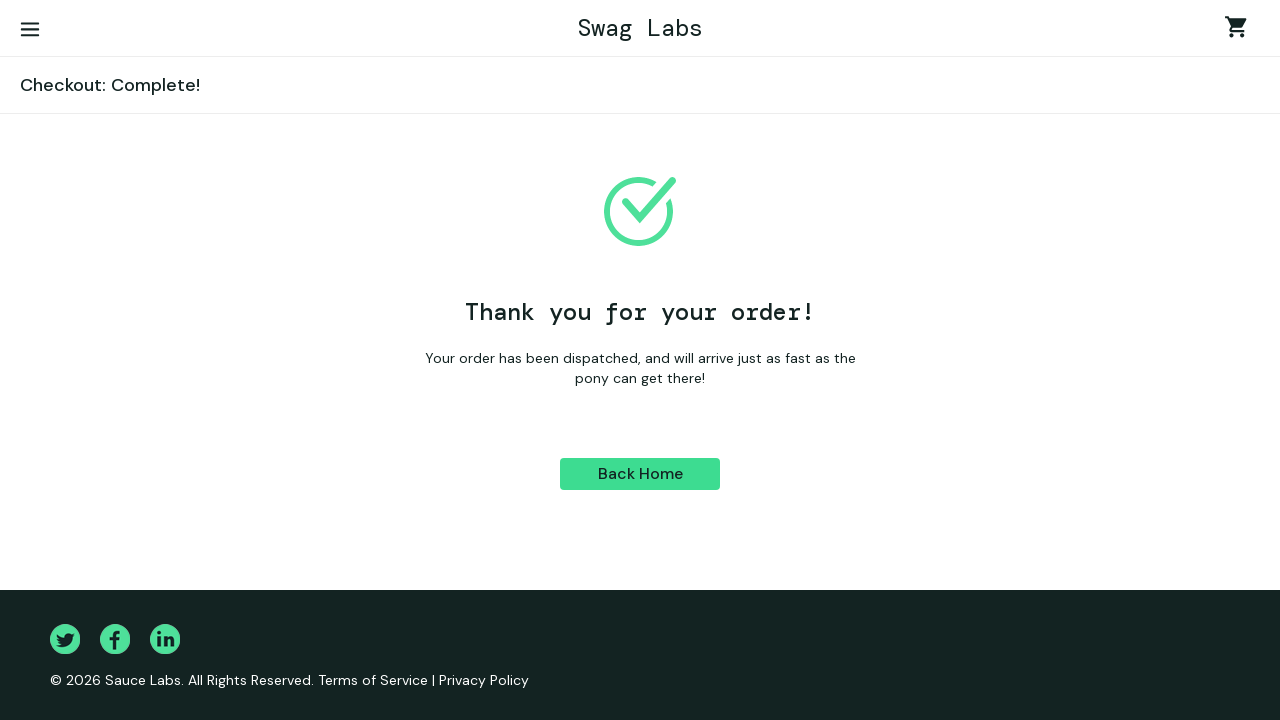